Tests key press functionality by sending an ALT key press to an input element and verifying the result is displayed

Starting URL: https://the-internet.herokuapp.com/key_presses

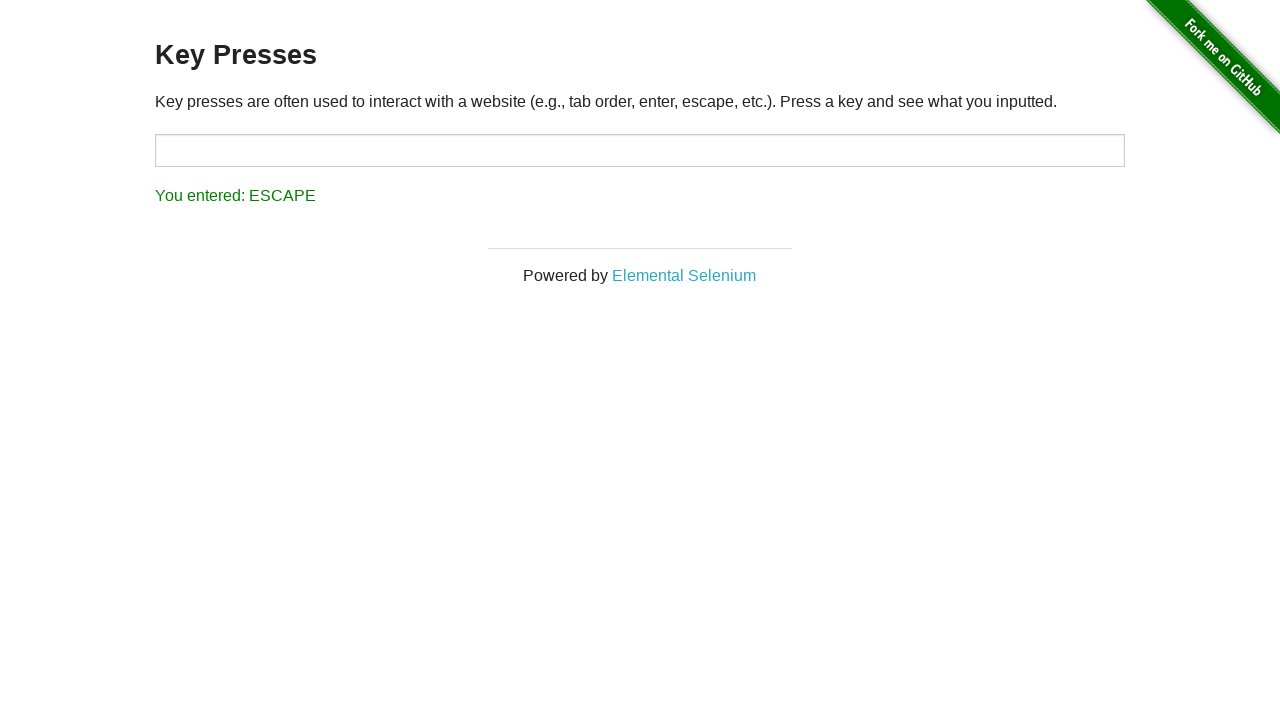

Focused on target input element and pressed ALT key on #target
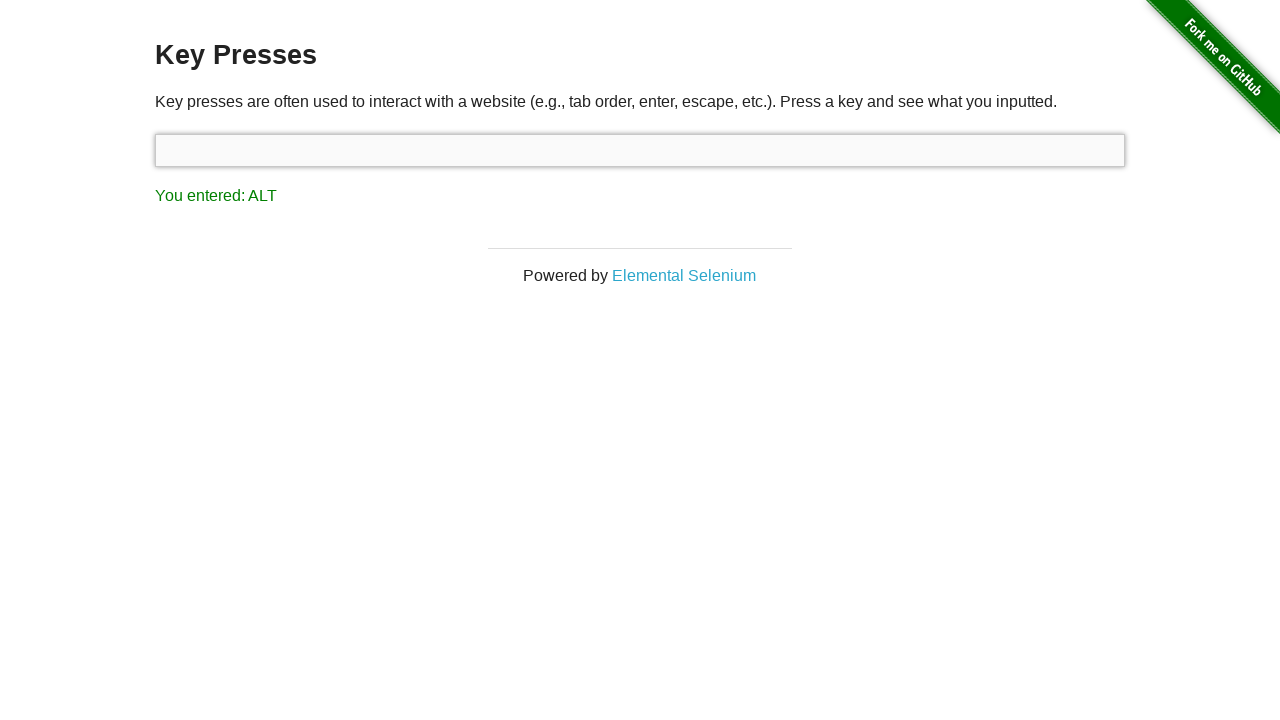

Result text element loaded and verified
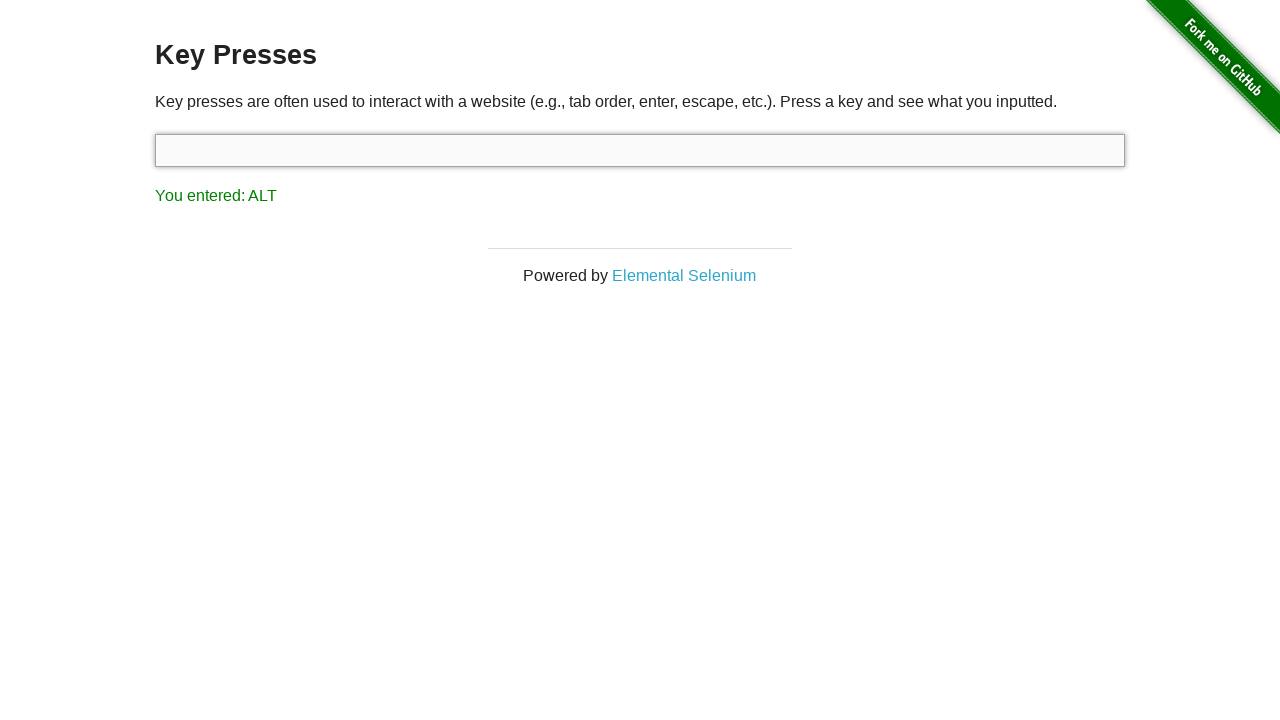

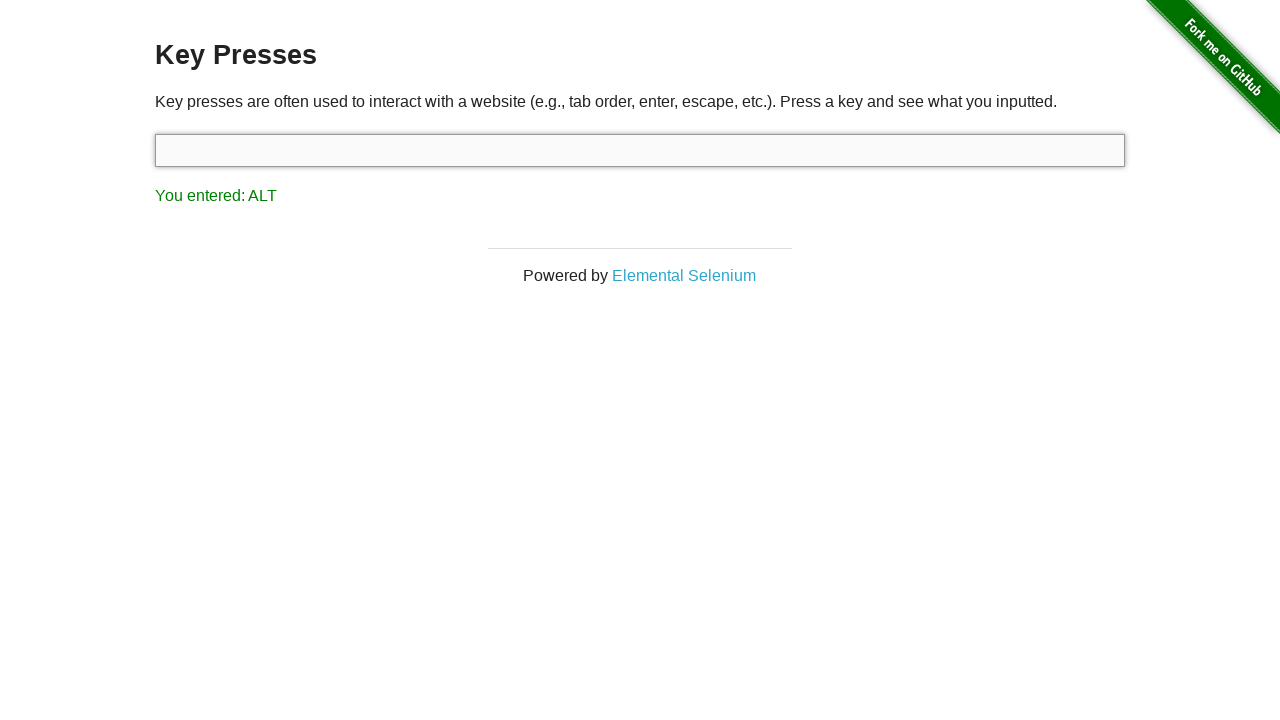